Navigates to the OrangeHRM login page and retrieves the page title to verify the page loads correctly.

Starting URL: https://opensource-demo.orangehrmlive.com/web/index.php/auth/login

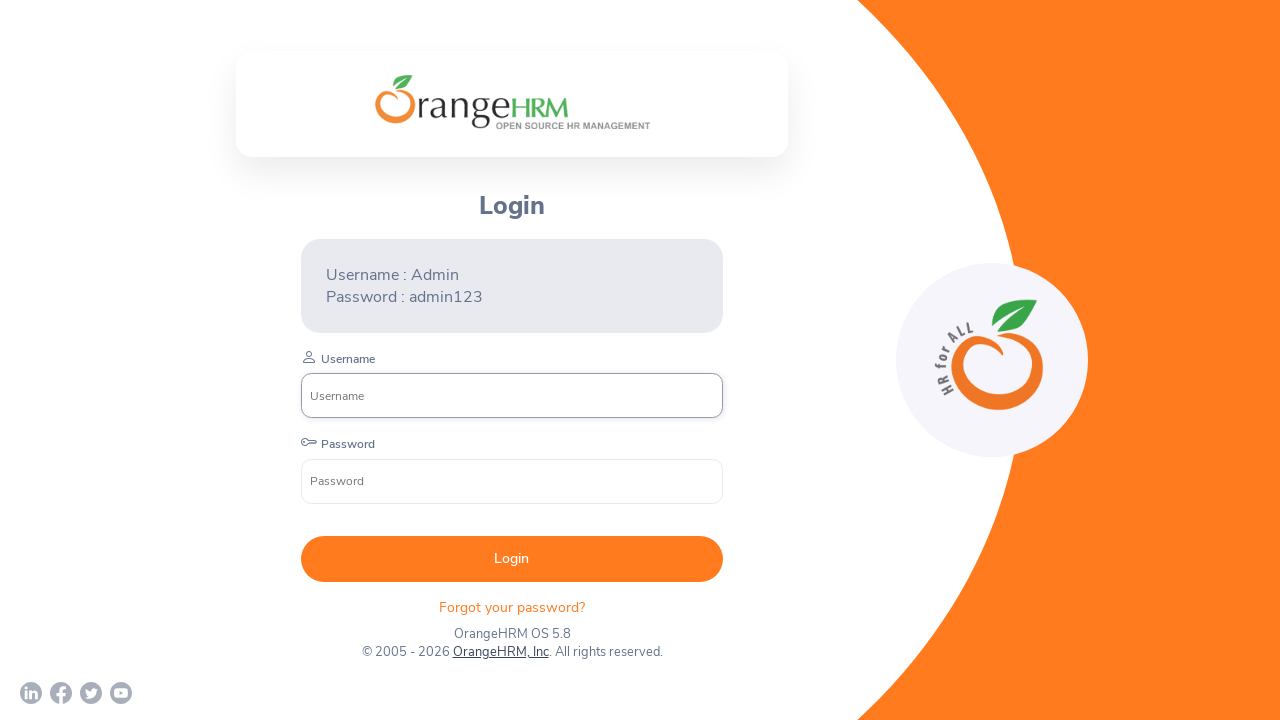

Waited for page to reach domcontentloaded state
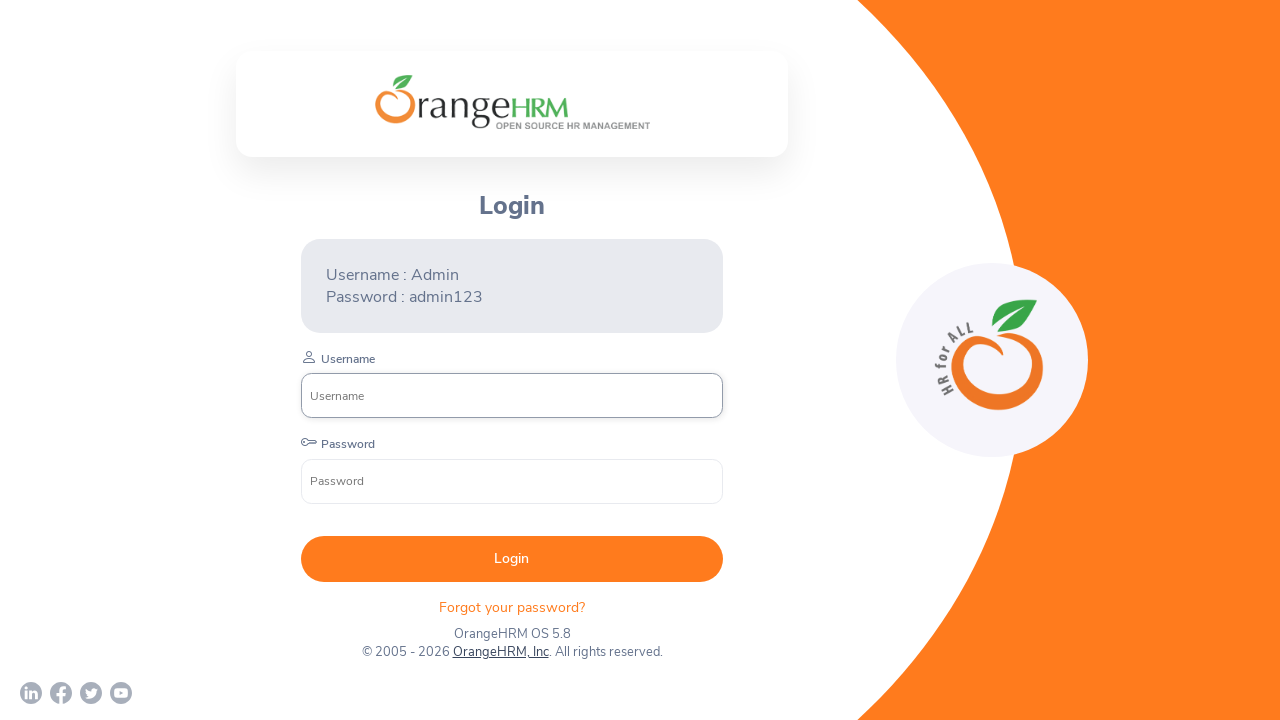

Retrieved page title: 'OrangeHRM'
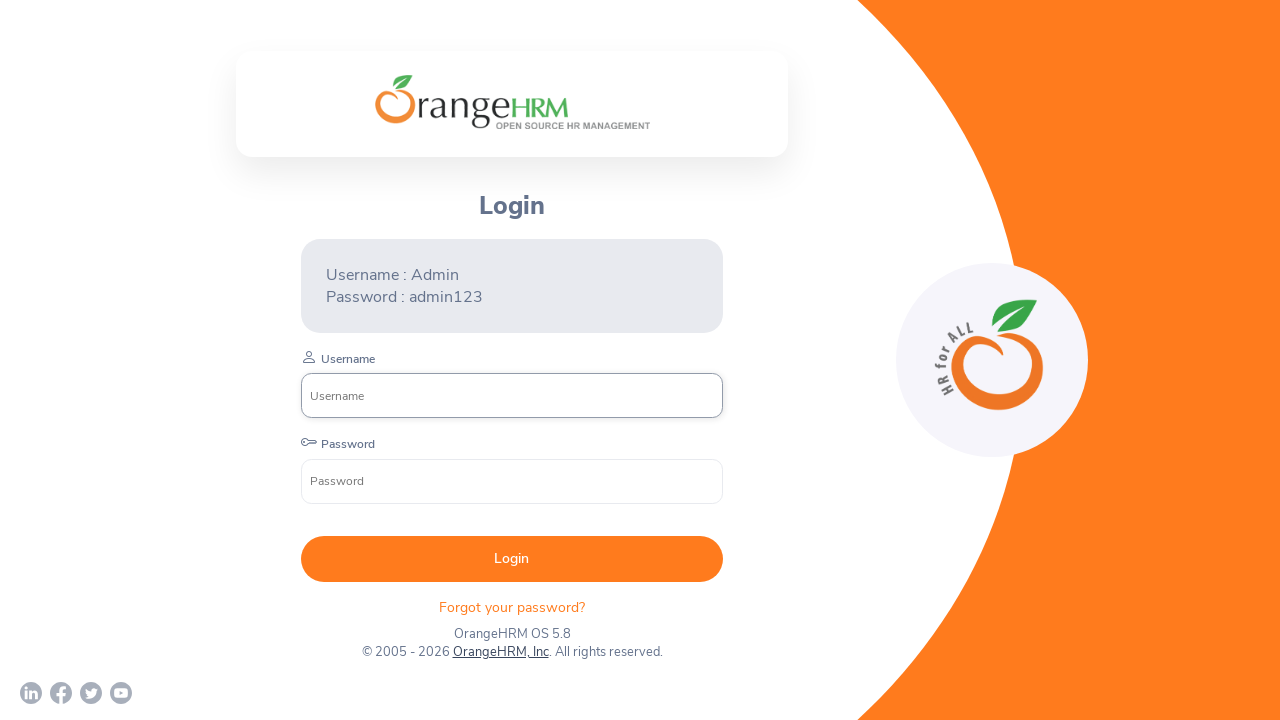

Printed page title to console
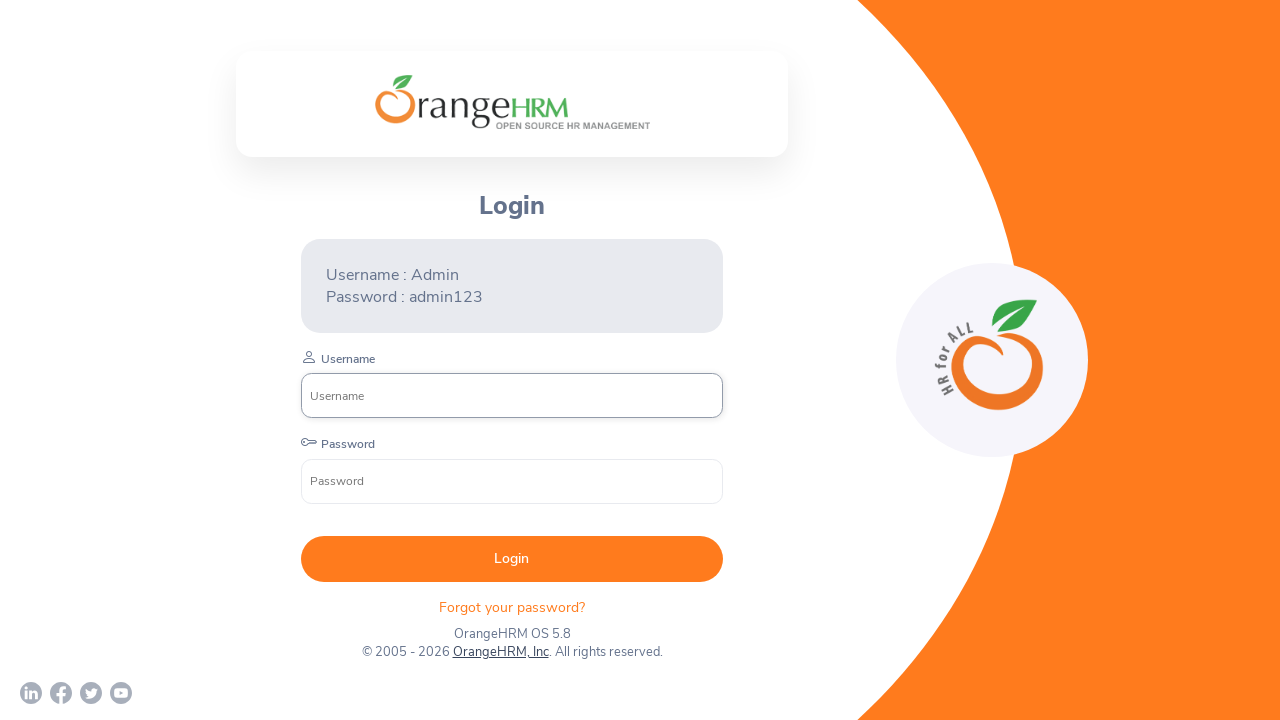

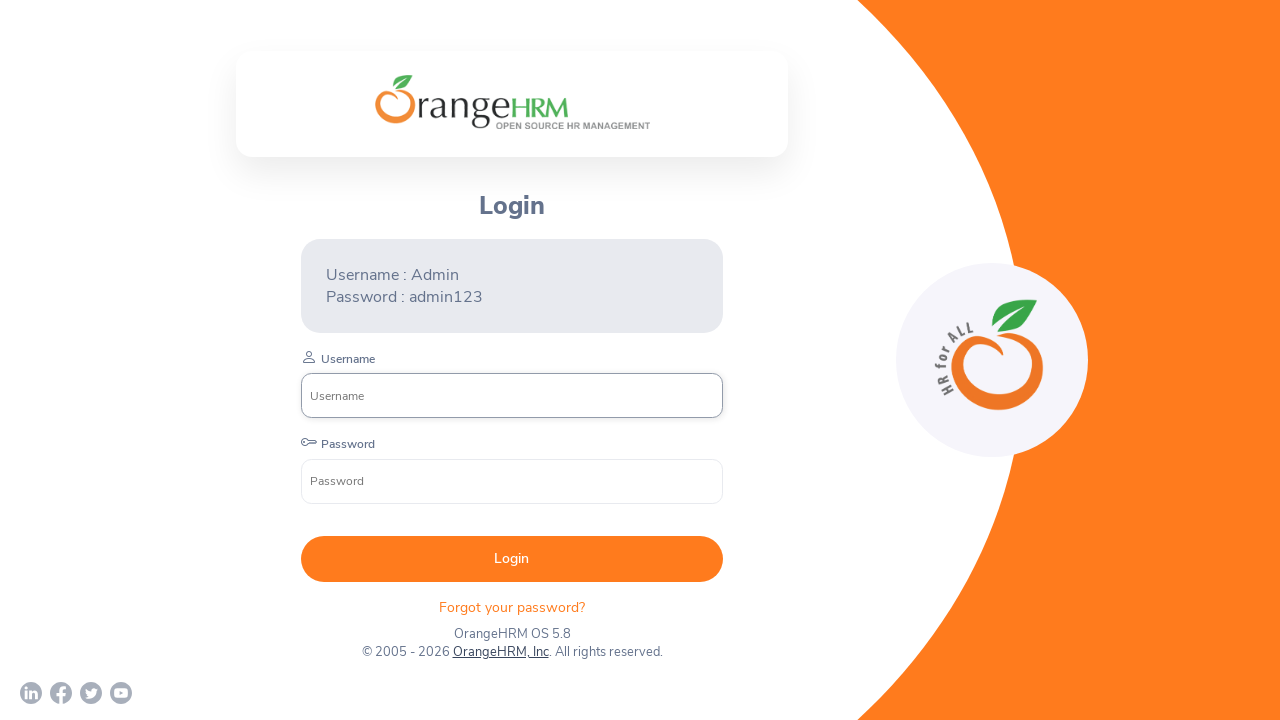